Tests handling a confirm dialog by clicking a button and dismissing the dialog

Starting URL: https://demoqa.com/alerts

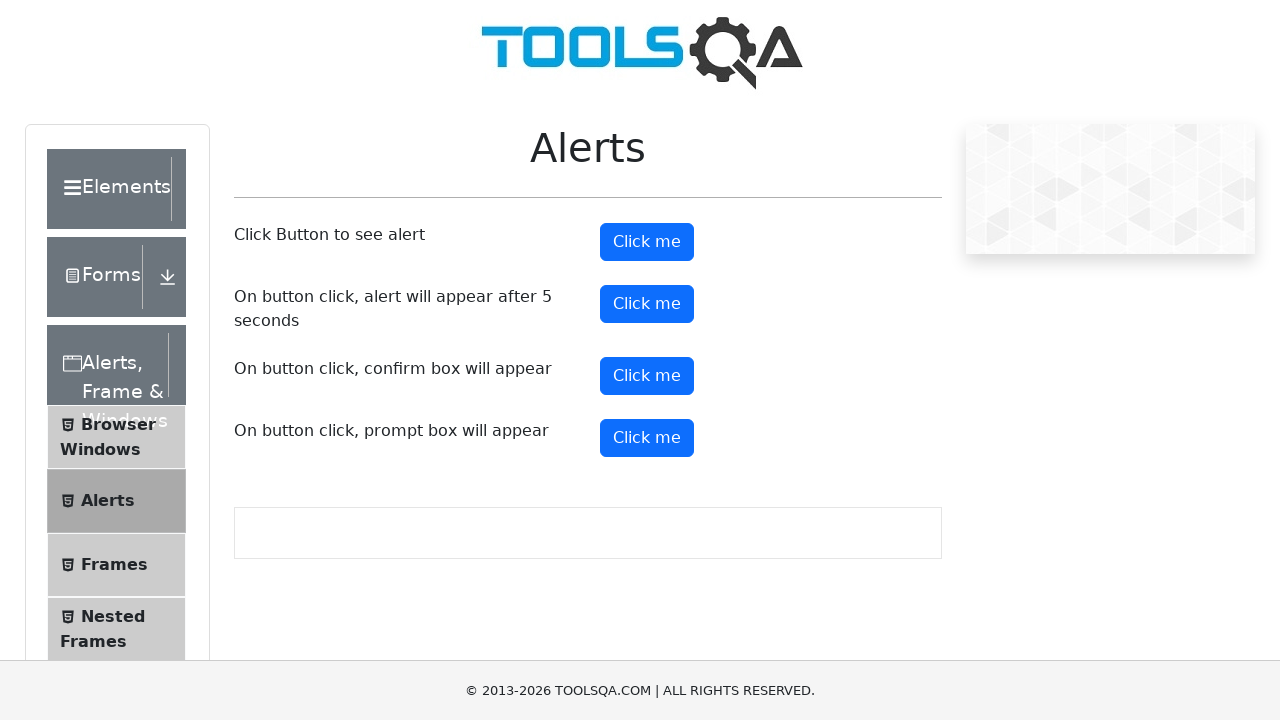

Set up dialog handler to dismiss confirm dialogs
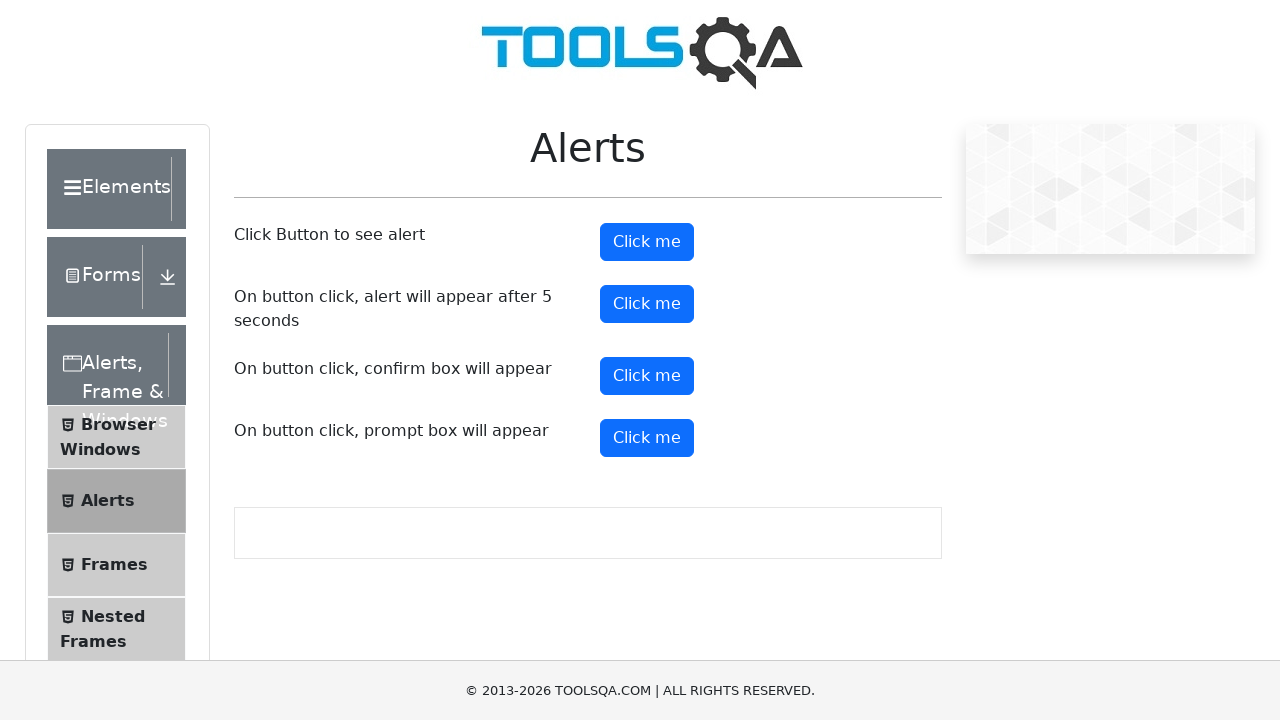

Clicked the confirm button to trigger dialog at (647, 376) on #confirmButton
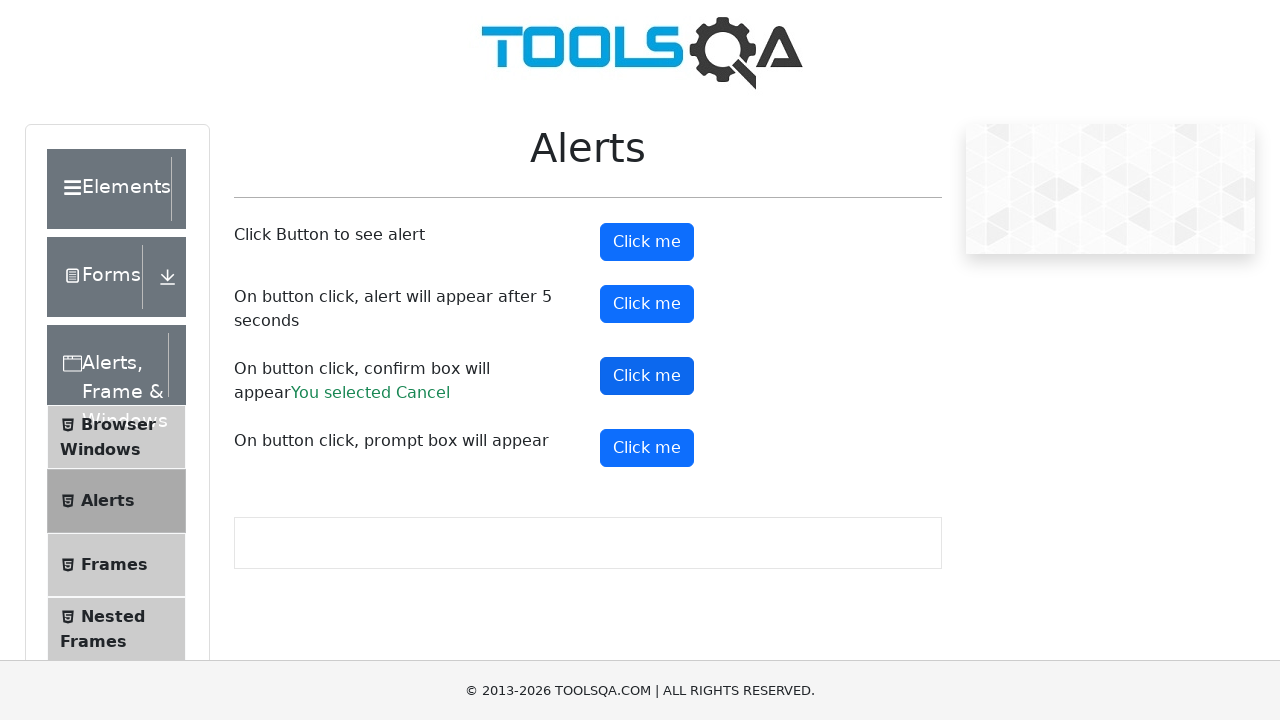

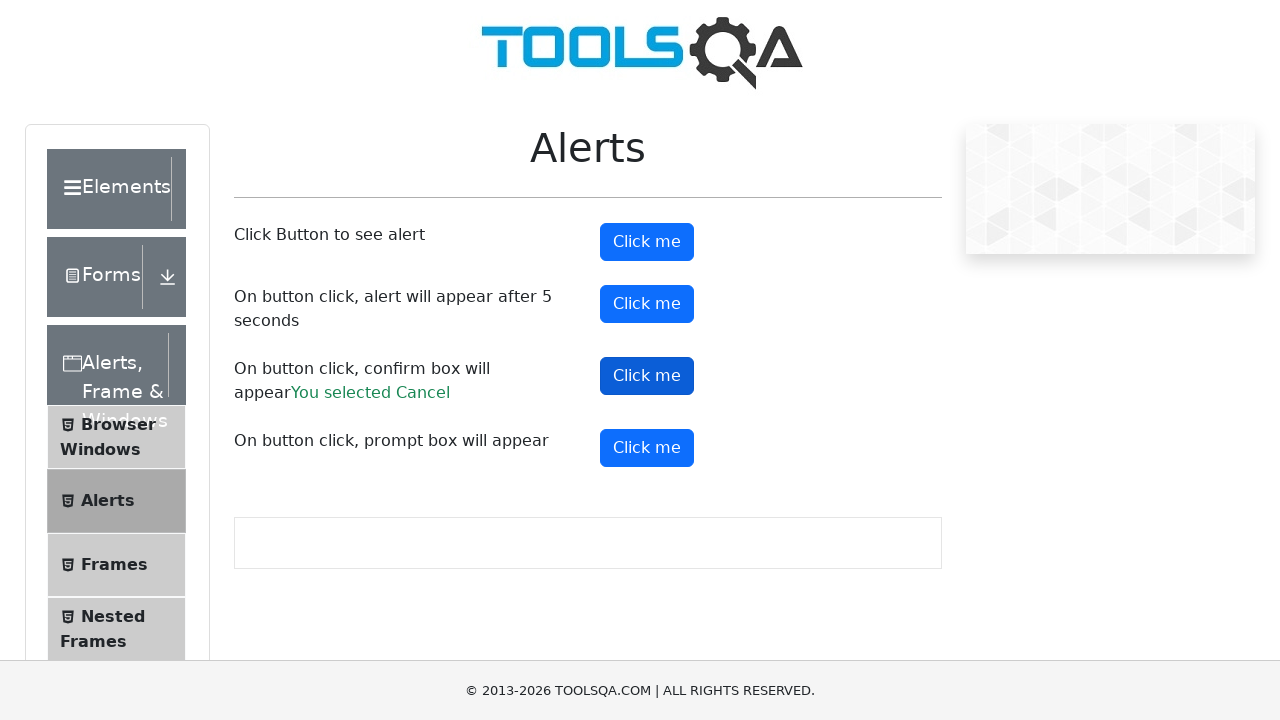